Tests handling of a new browser window by clicking the New Window button, switching to the opened window, verifying the heading text, and closing the window.

Starting URL: https://demoqa.com/browser-windows

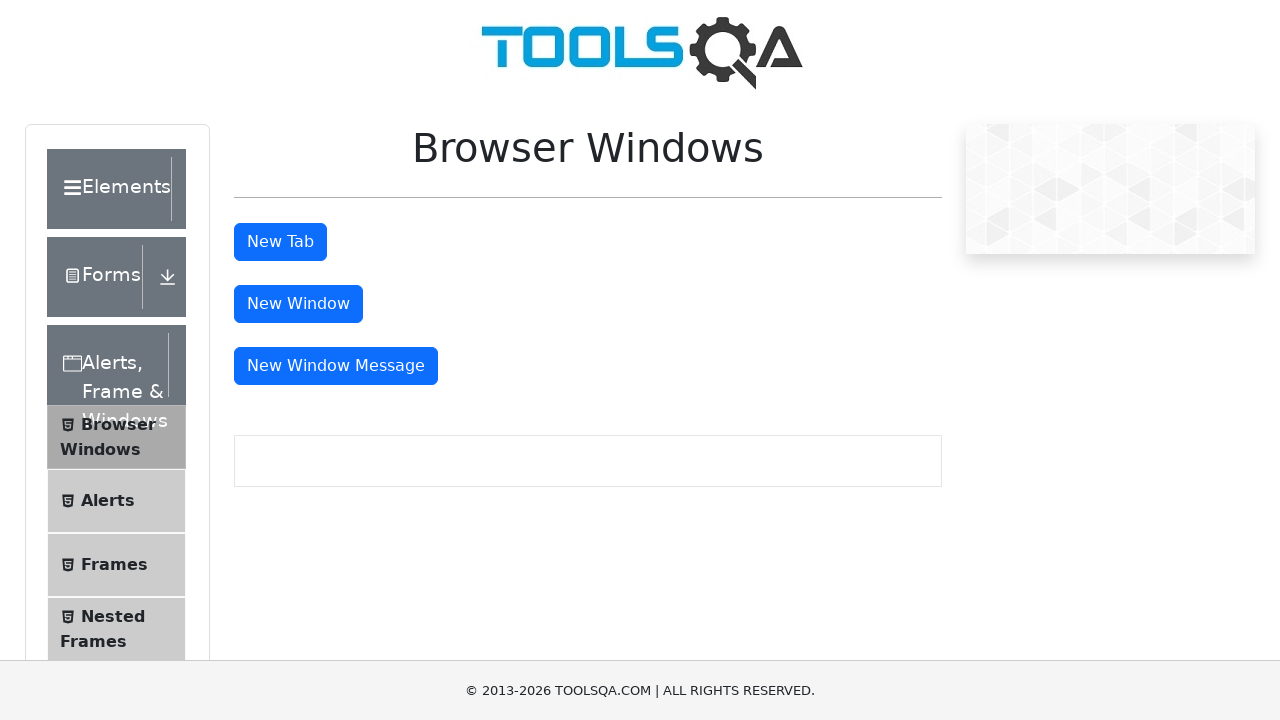

Clicked the New Window button and detected new page opening at (298, 304) on button#windowButton
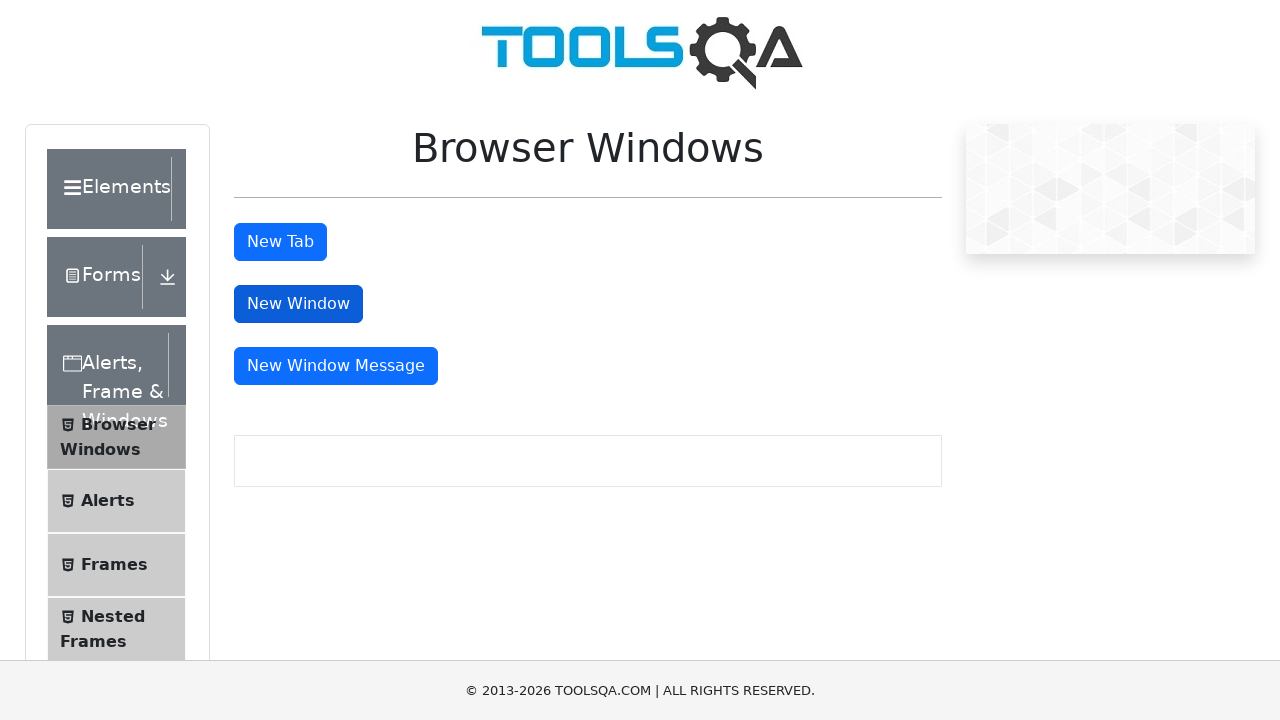

Retrieved reference to the newly opened window
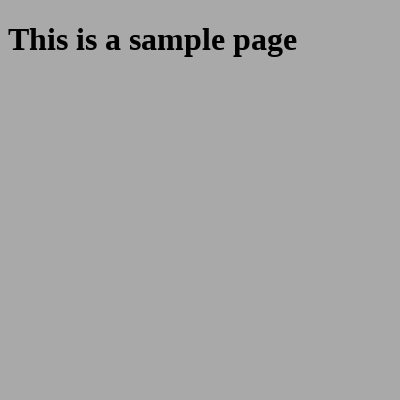

New window finished loading
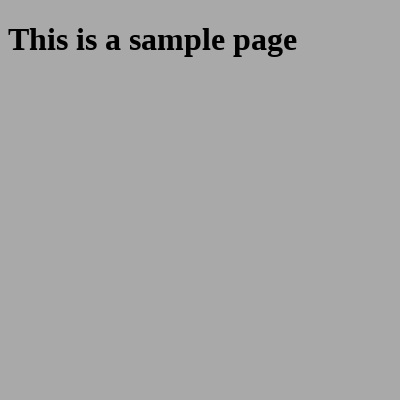

Located the sample heading element in the new window
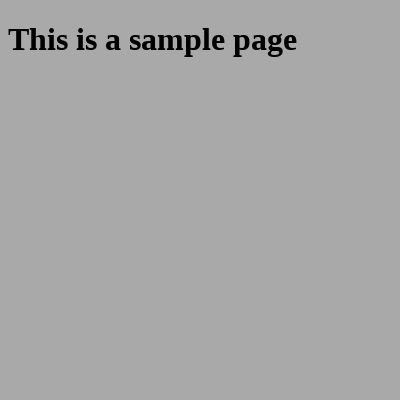

Verified that the sample heading is visible
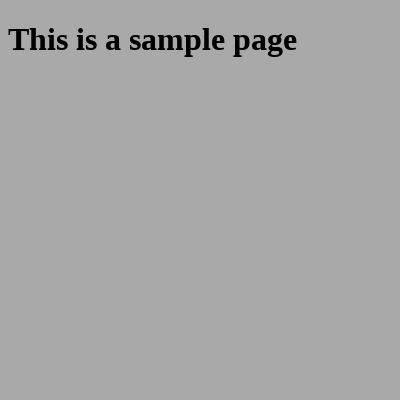

Closed the new window
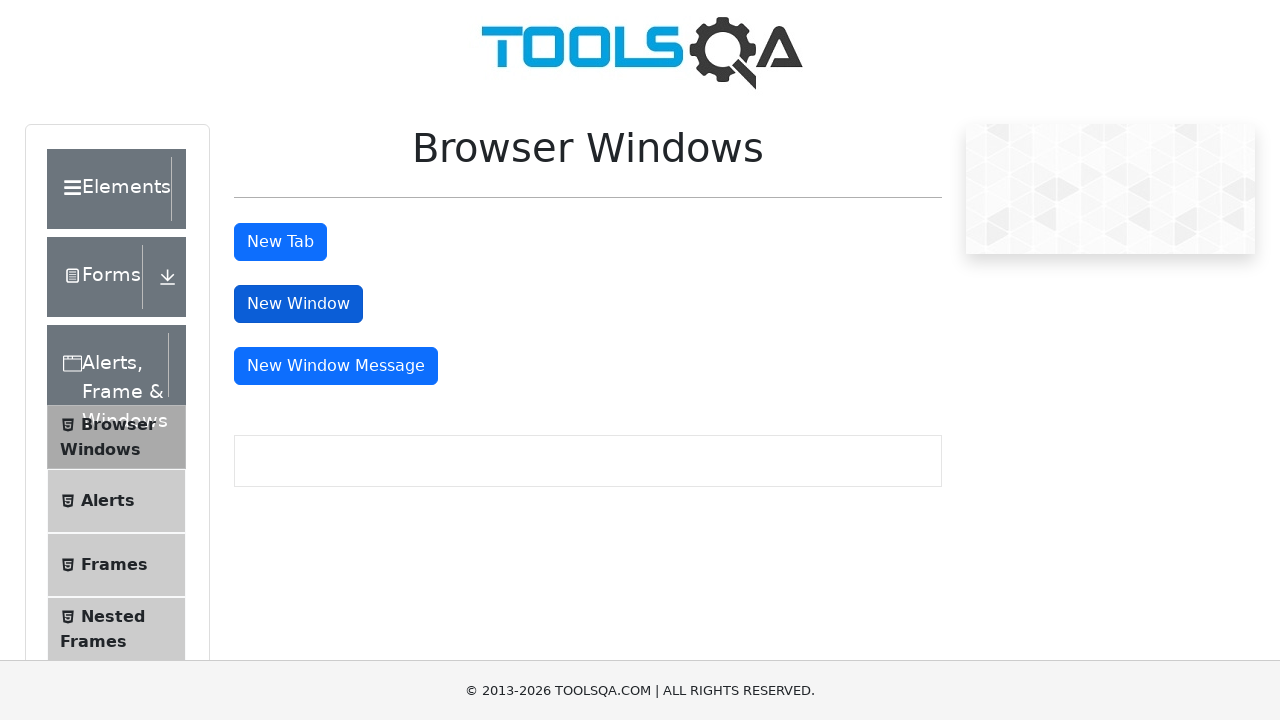

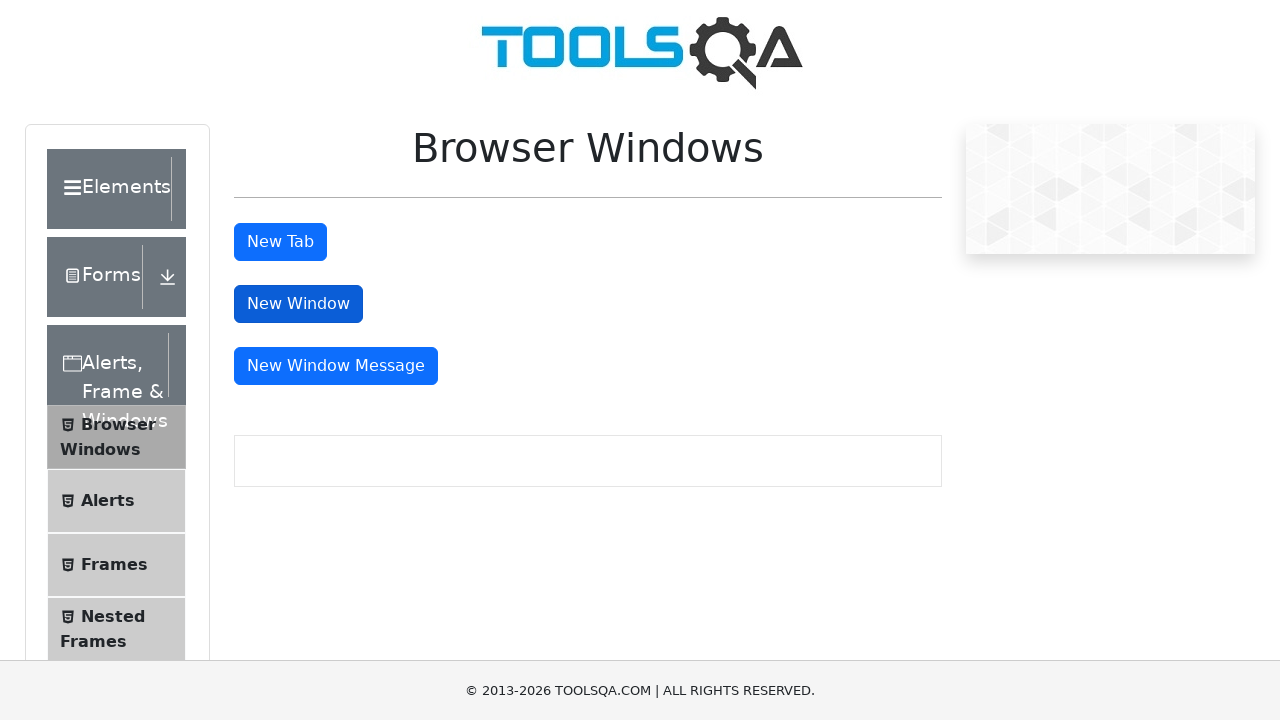